Tests finding child and descendant elements using XPath parent/child syntax and CSS child/descendant combinators.

Starting URL: https://kristinek.github.io/site/examples/locators

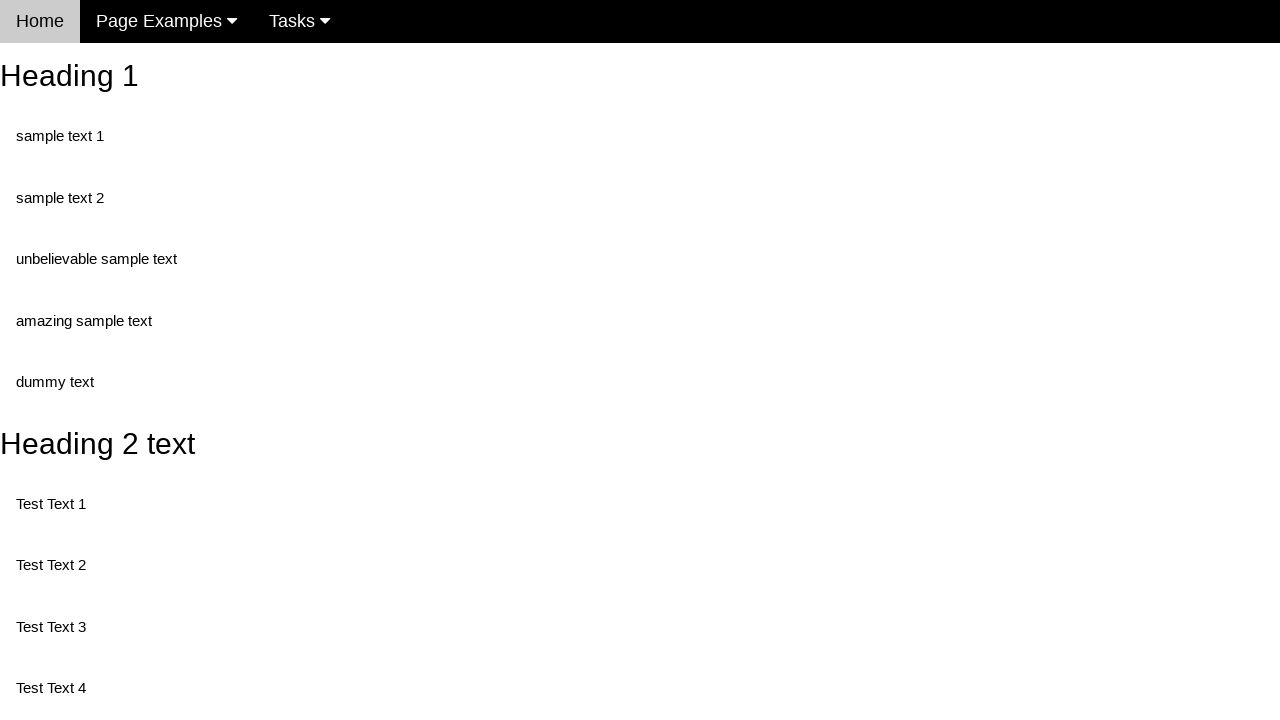

Navigated to locators example page
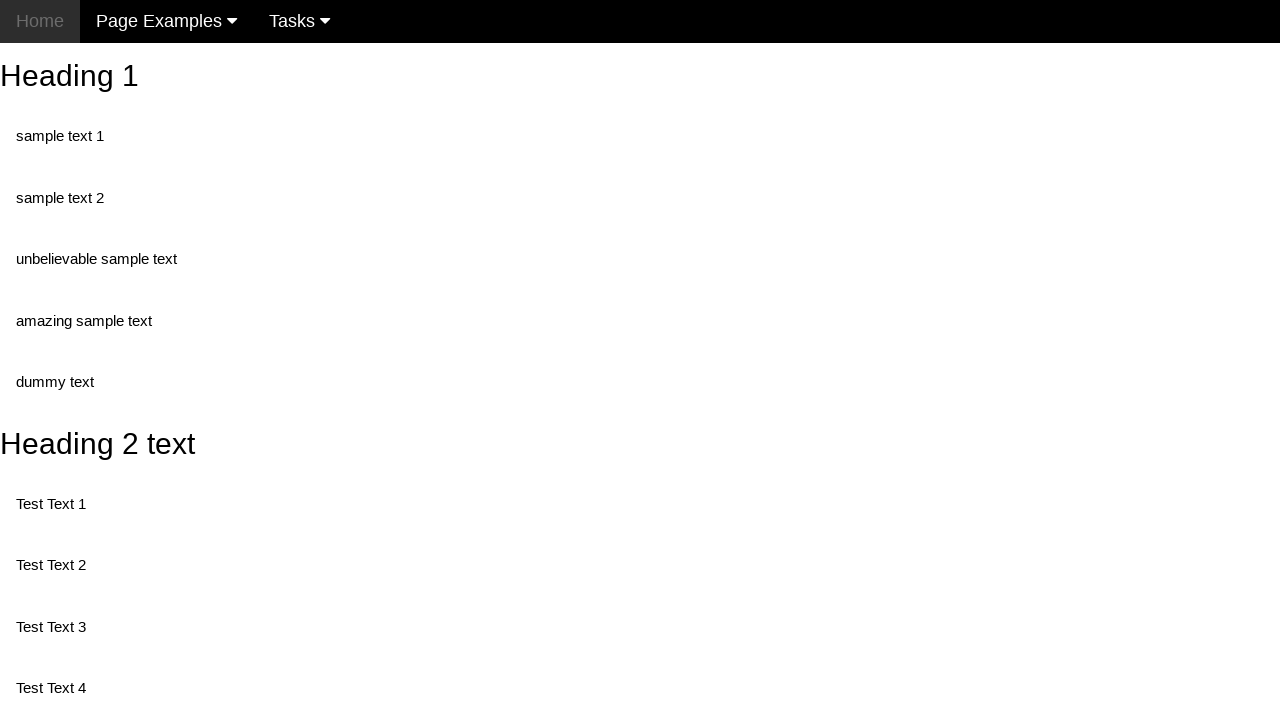

Located all direct child p elements within div using XPath
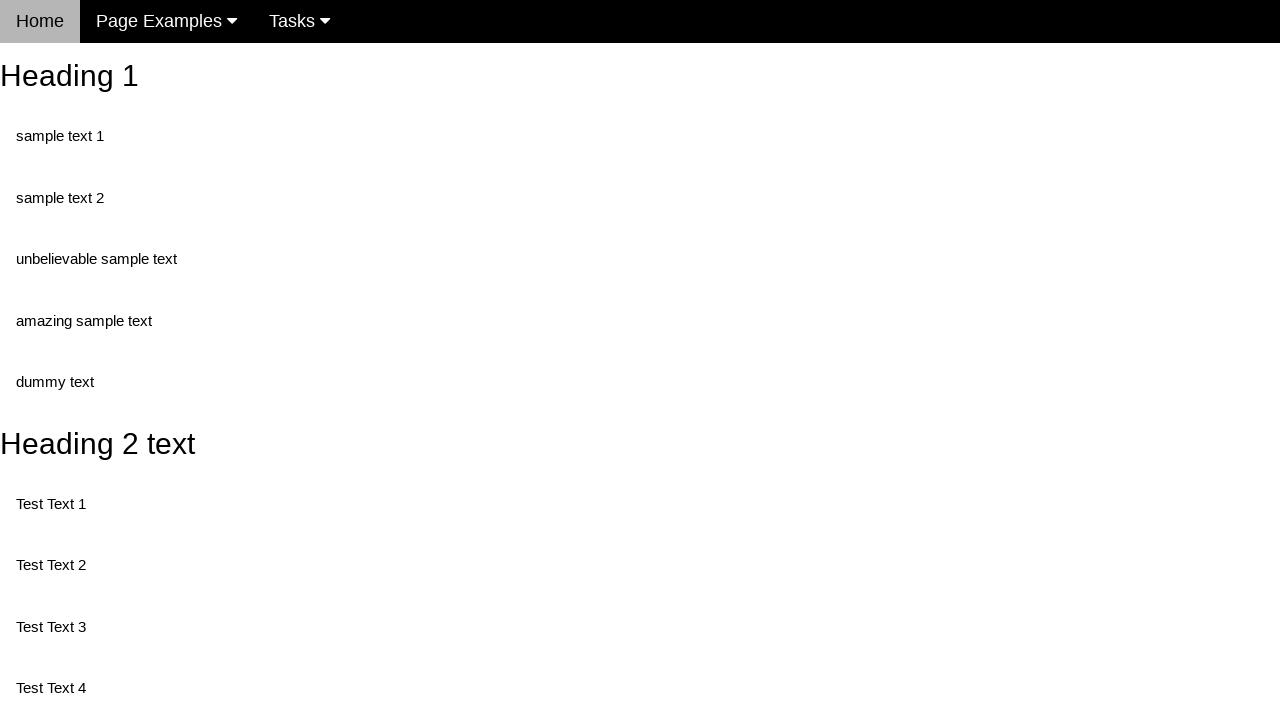

Waited for first div > p element to be visible
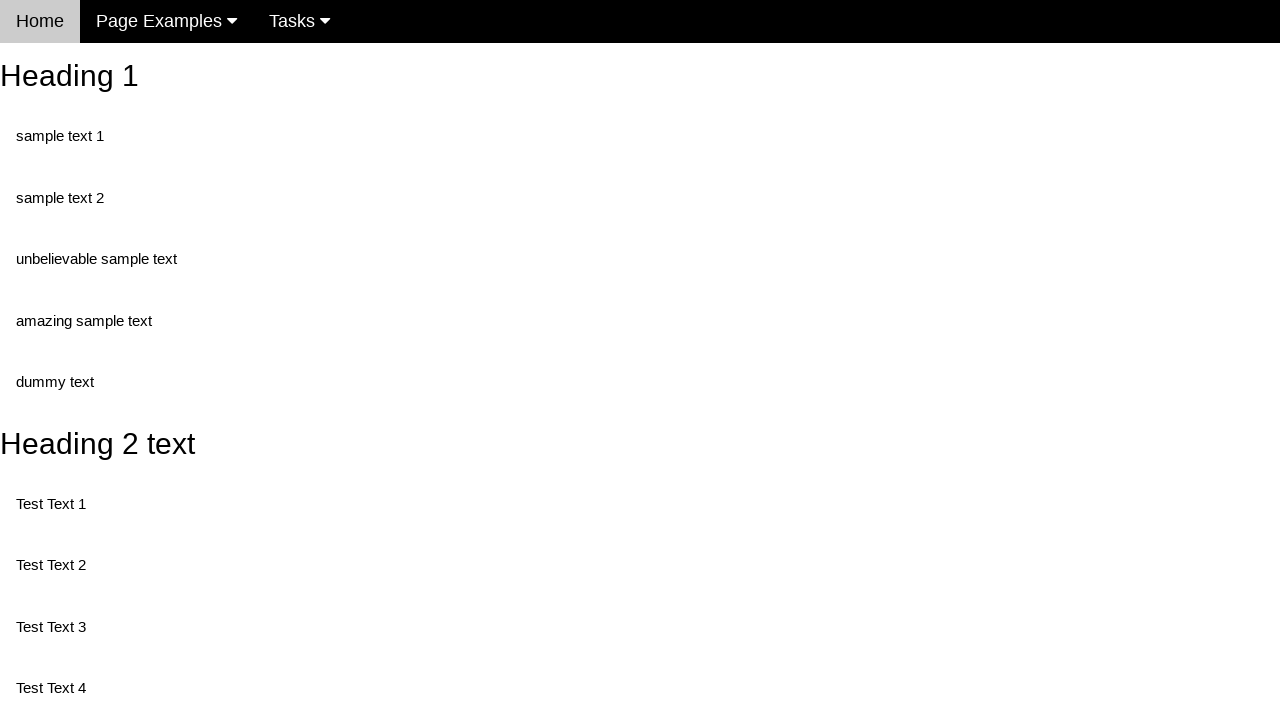

Located the third child p element within div using XPath
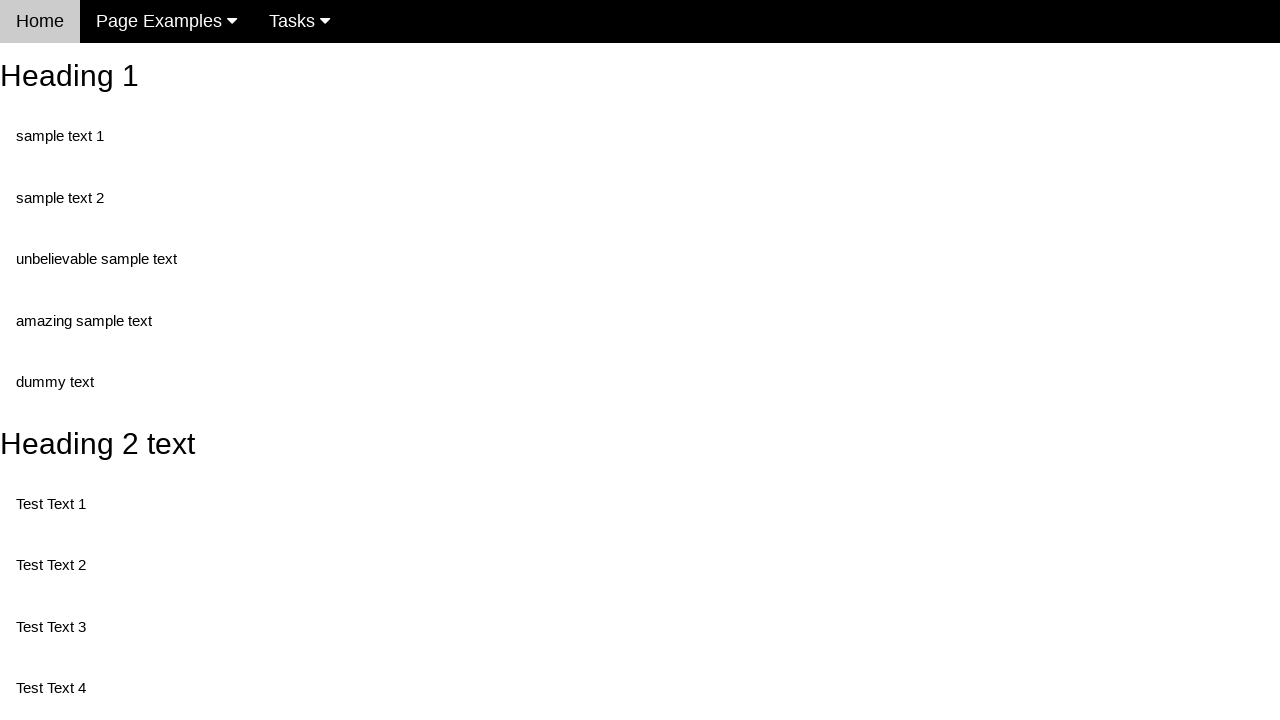

Waited for third div > p element to be visible
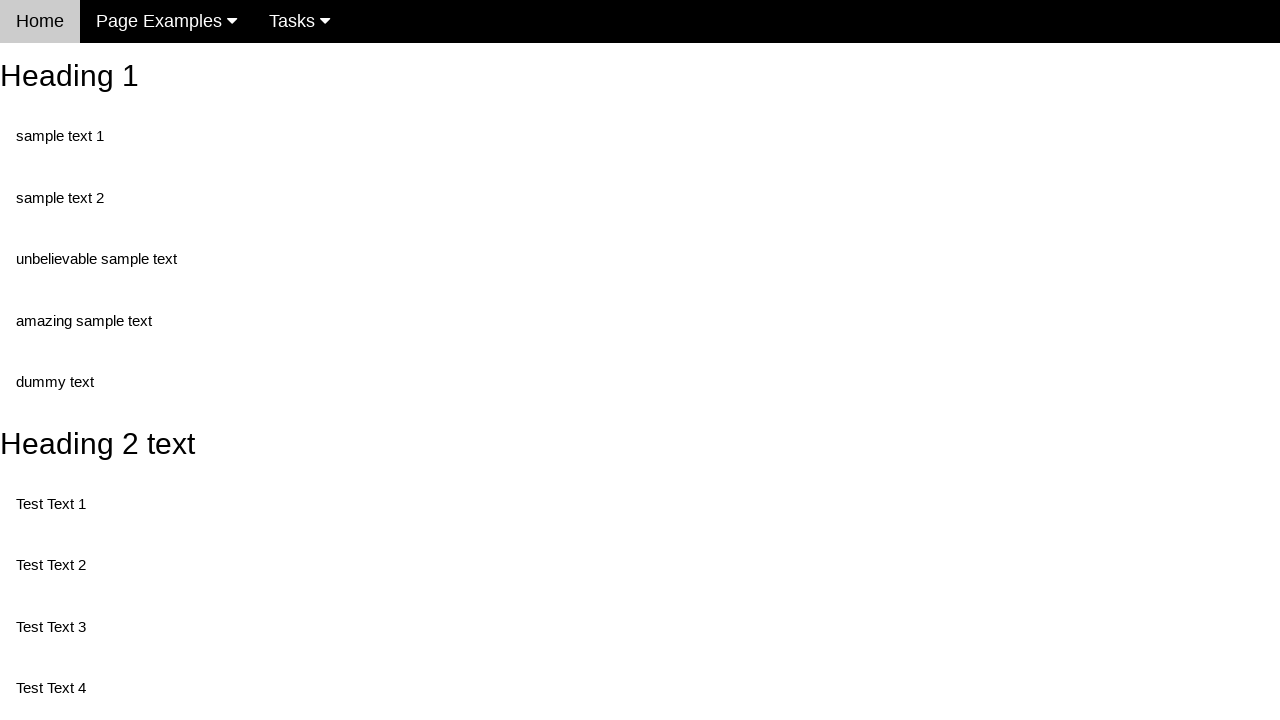

Located all descendant p elements within body using XPath
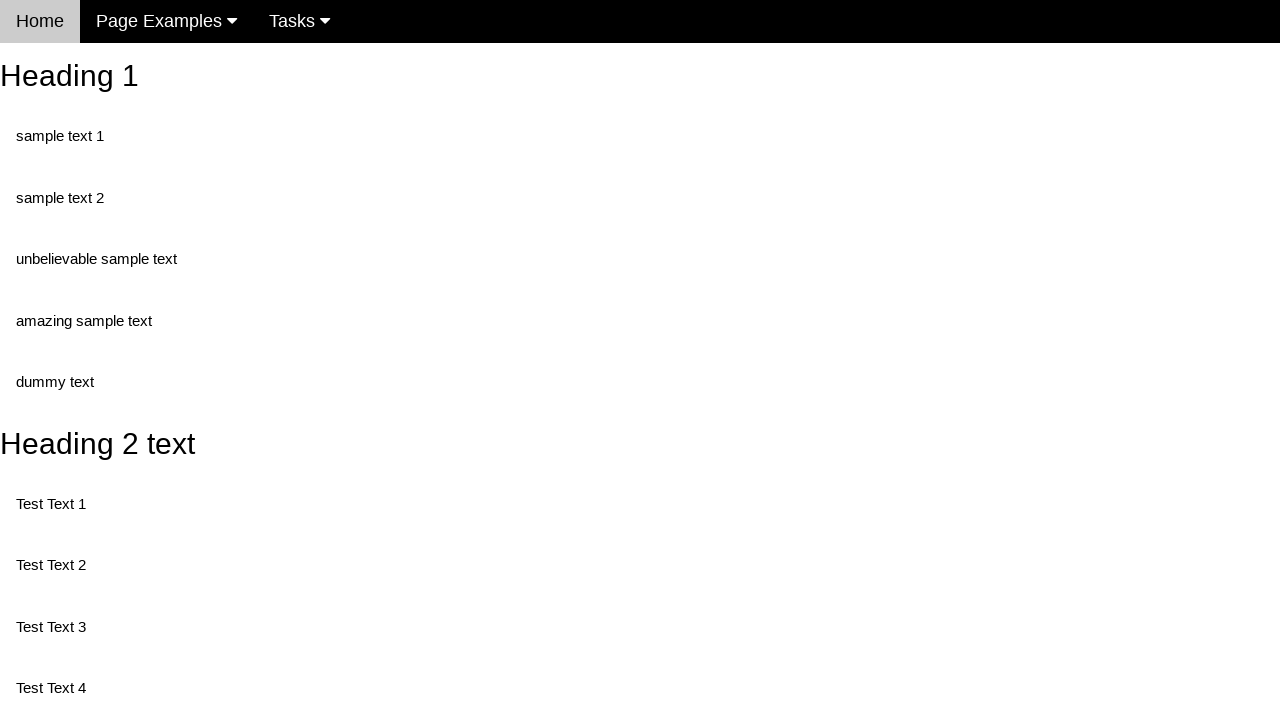

Waited for first body descendant p element to be visible
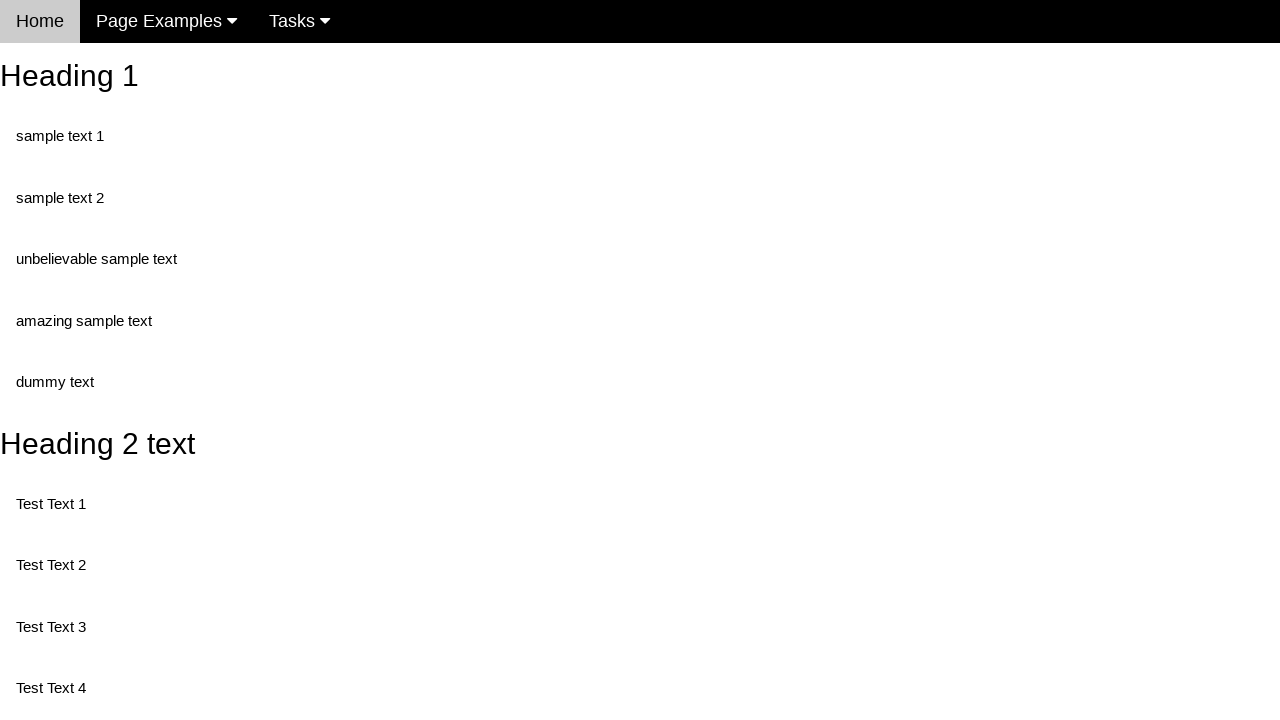

Located p element with 'amazing' class inside nonStandartText using XPath
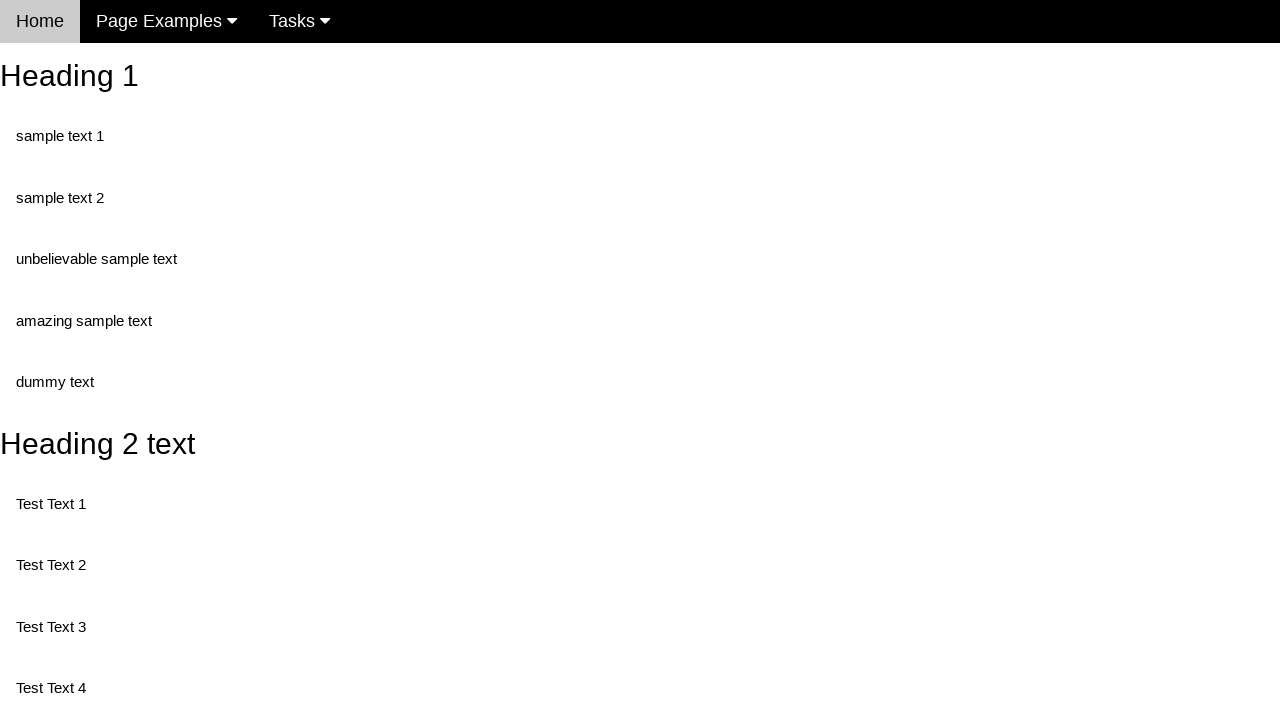

Waited for amazing class element to be visible
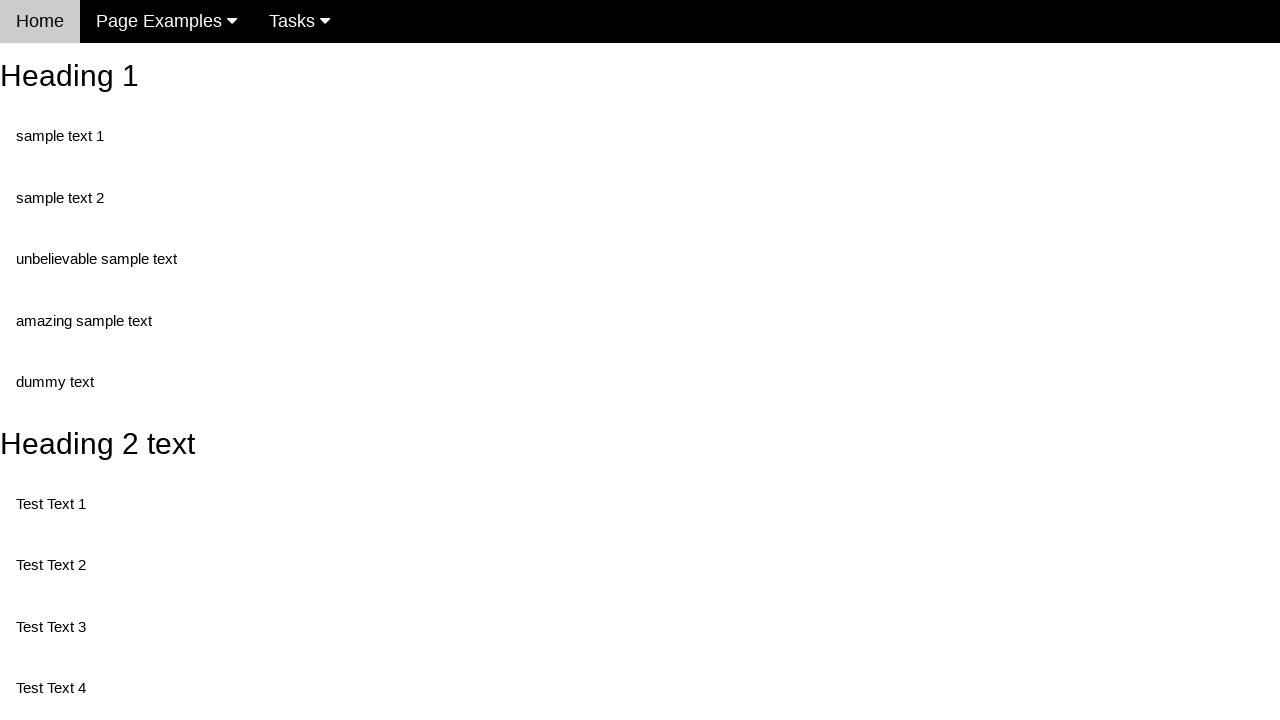

Located first direct child p element within div using CSS
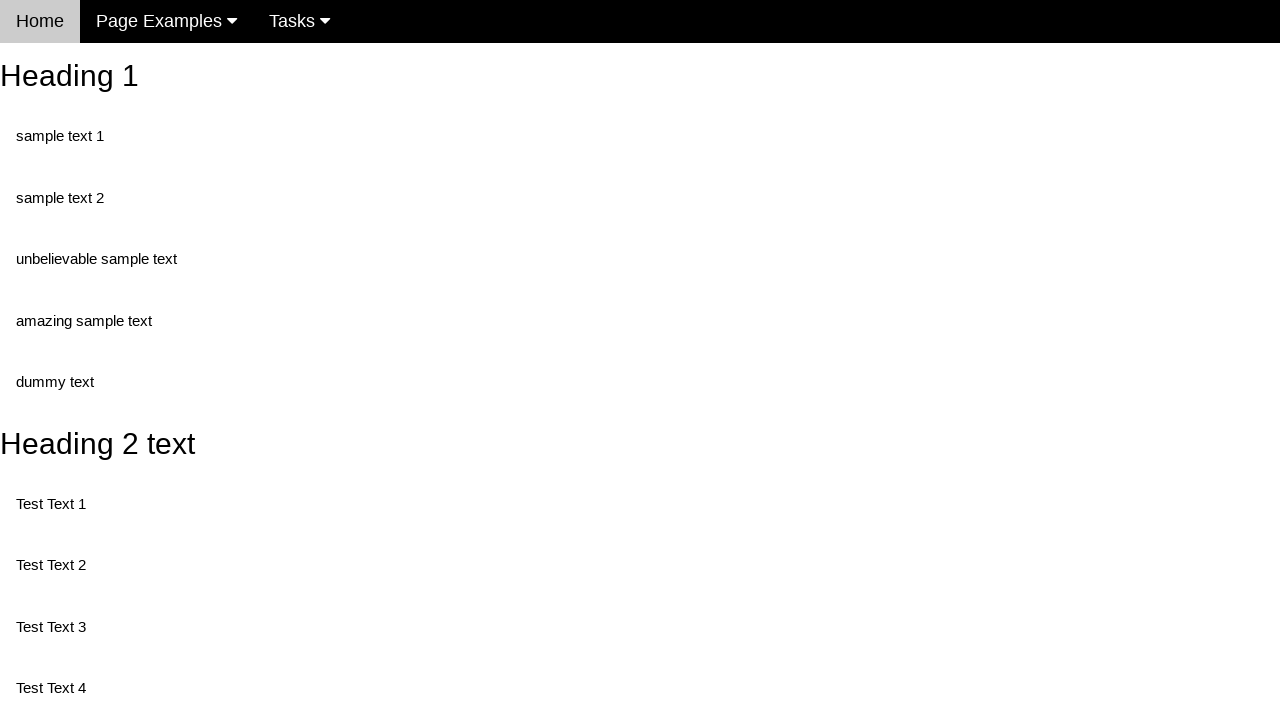

Waited for first CSS div > p element to be visible
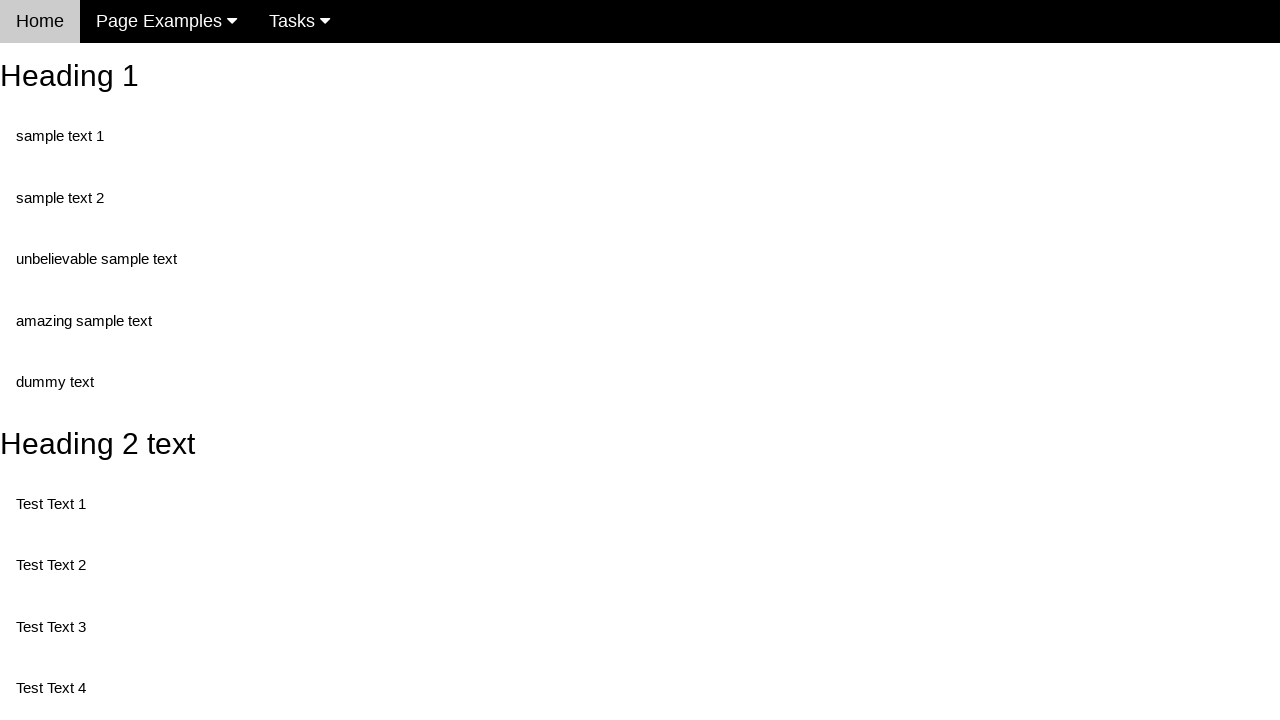

Located third child p element within div using CSS nth-child
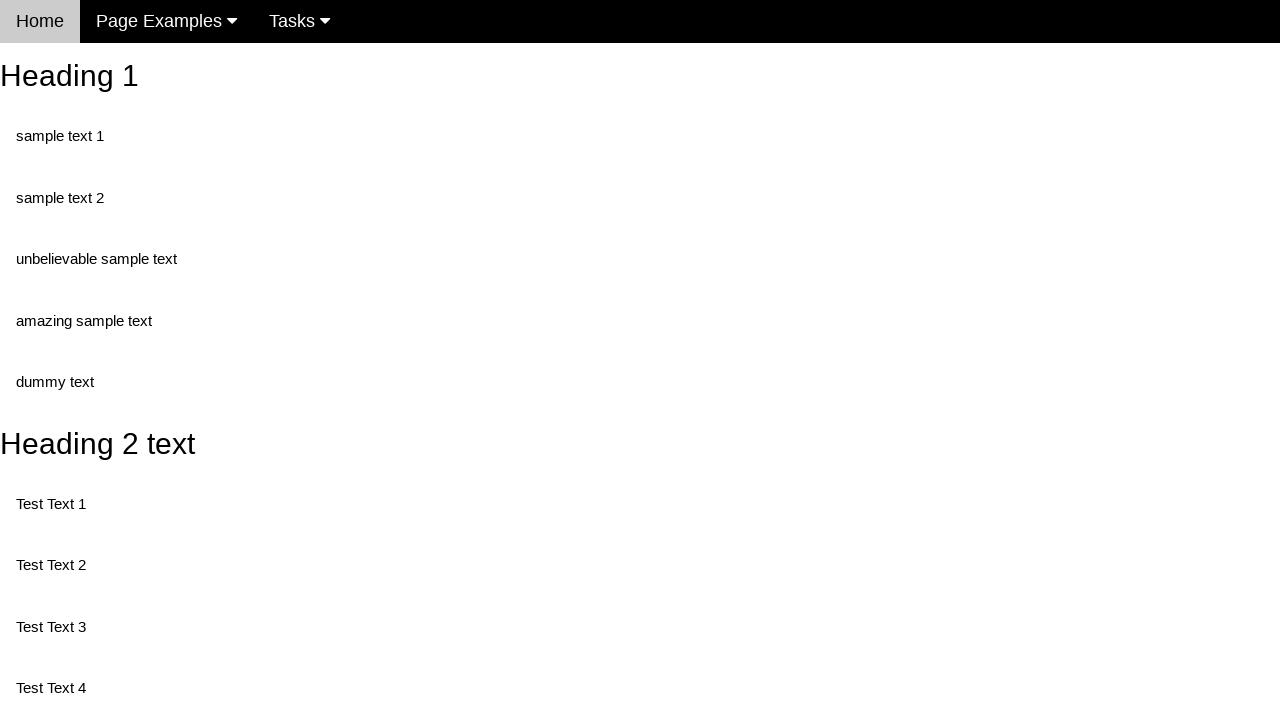

Waited for CSS nth-child(3) p element to be visible
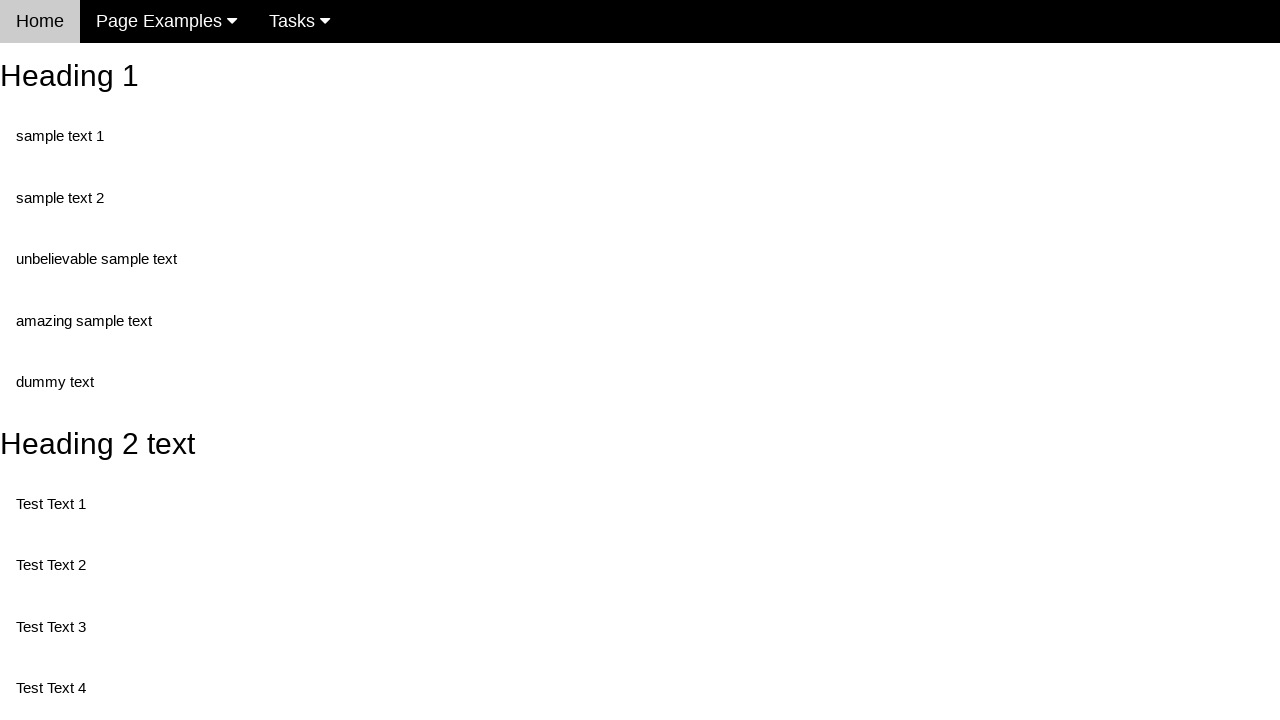

Located first descendant p element within body using CSS
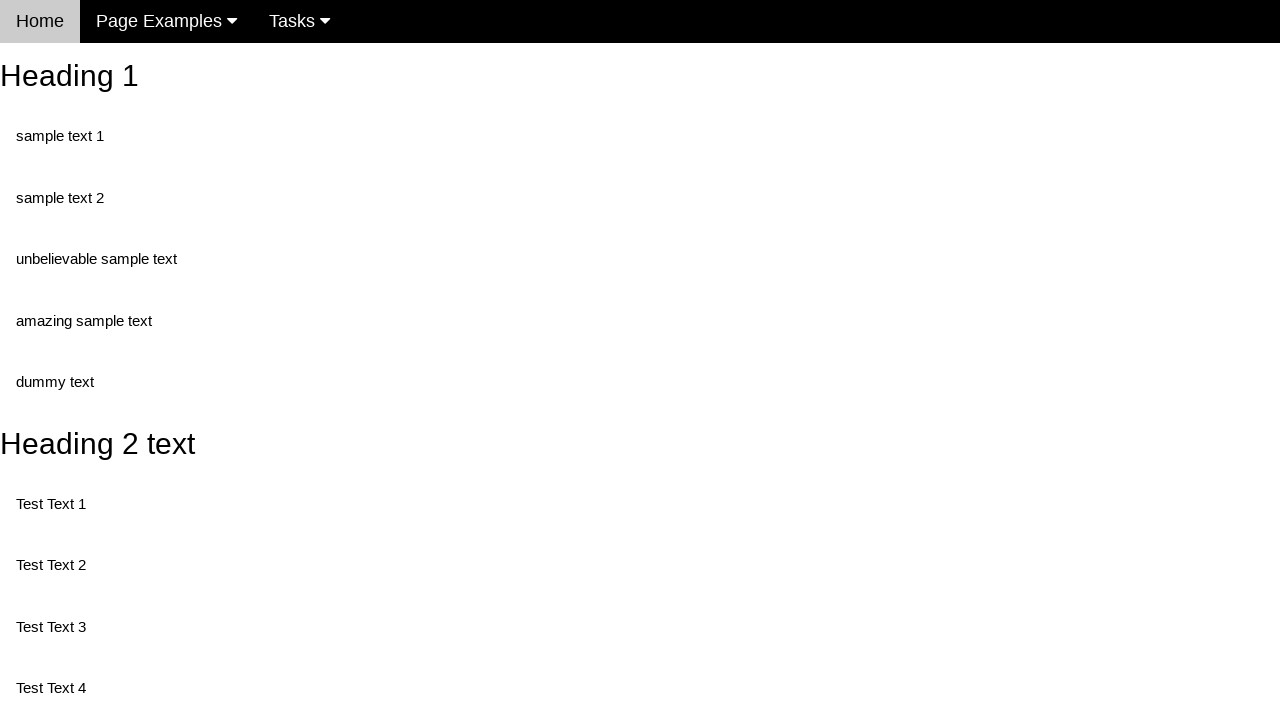

Waited for first CSS body p descendant element to be visible
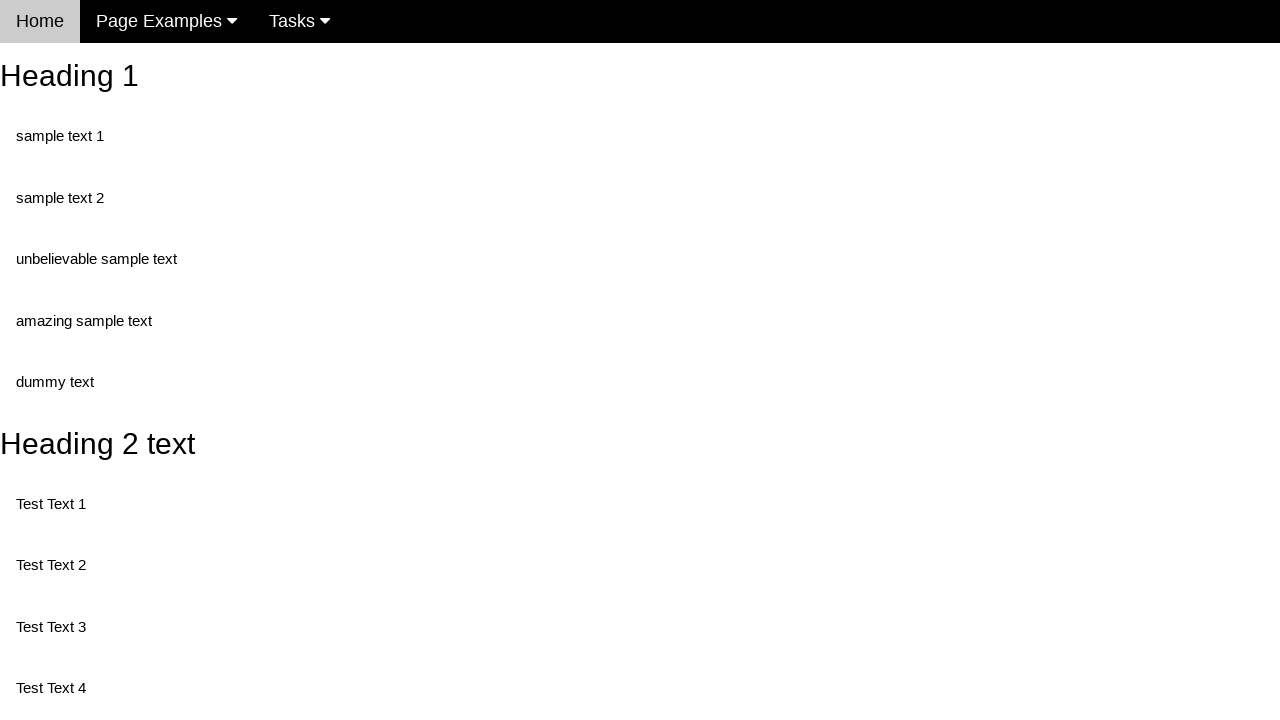

Located element with amazing class inside nonStandartText using CSS
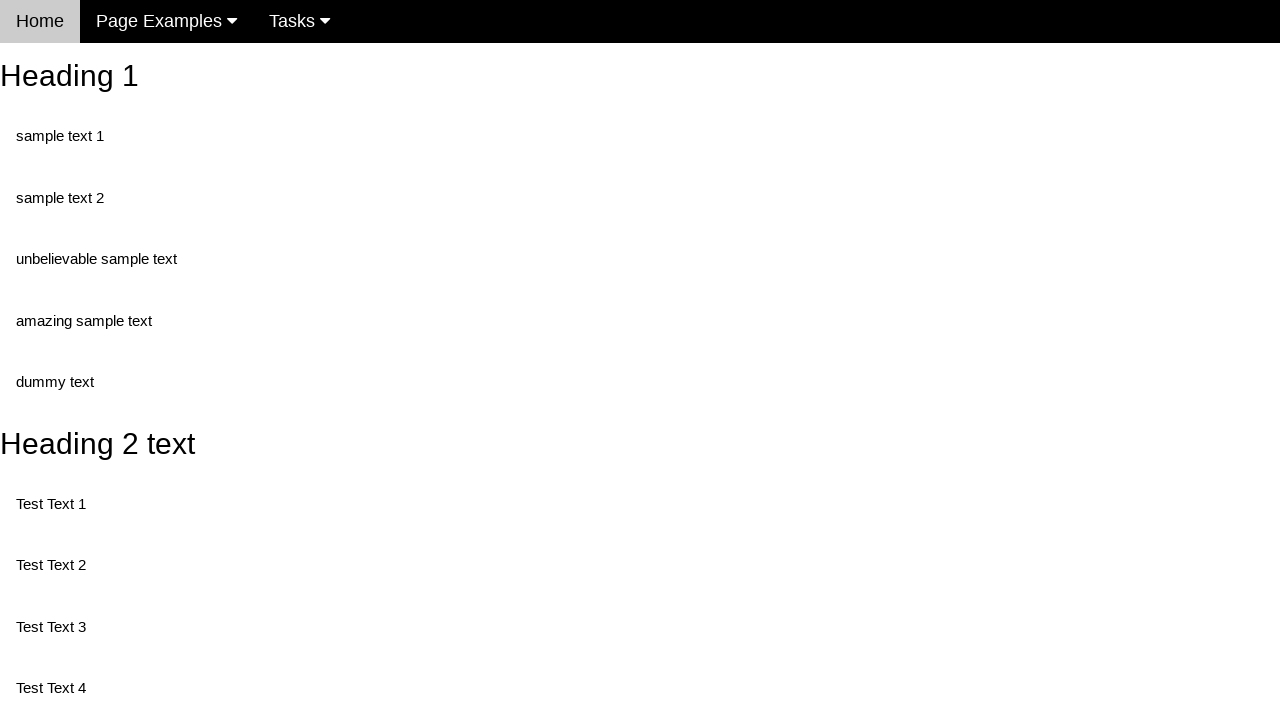

Waited for CSS #nonStandartText .amazing element to be visible
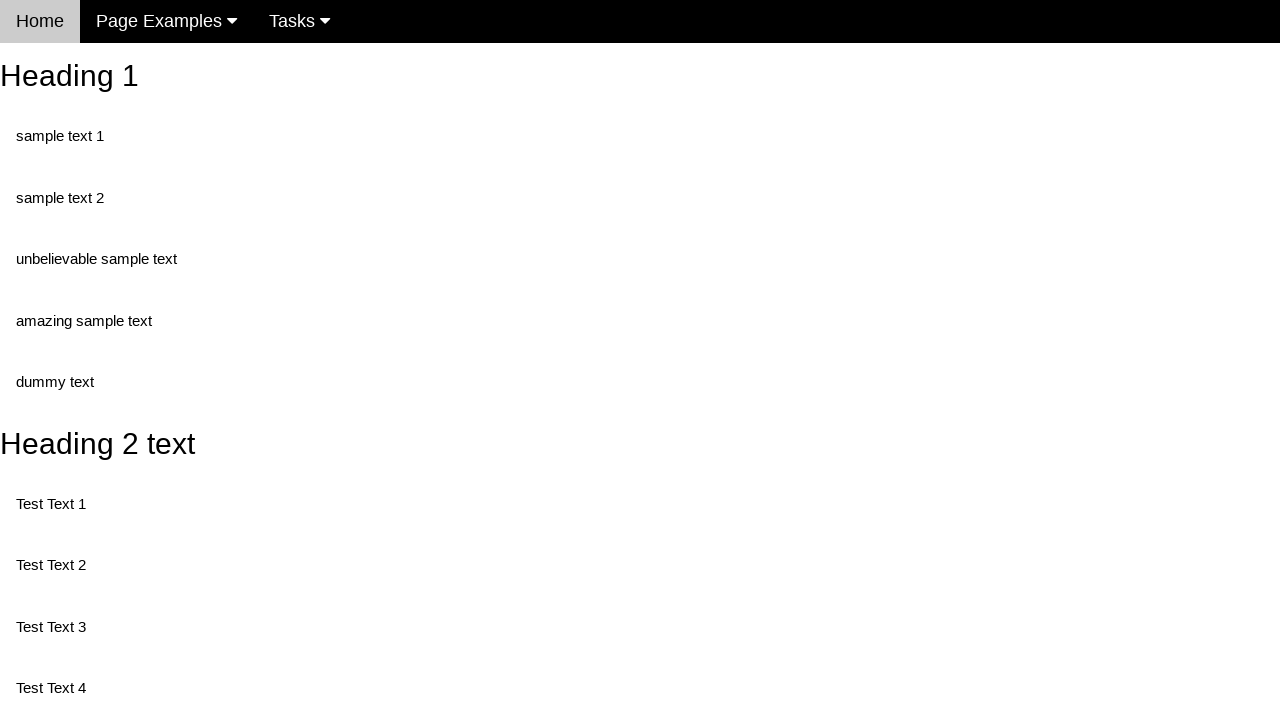

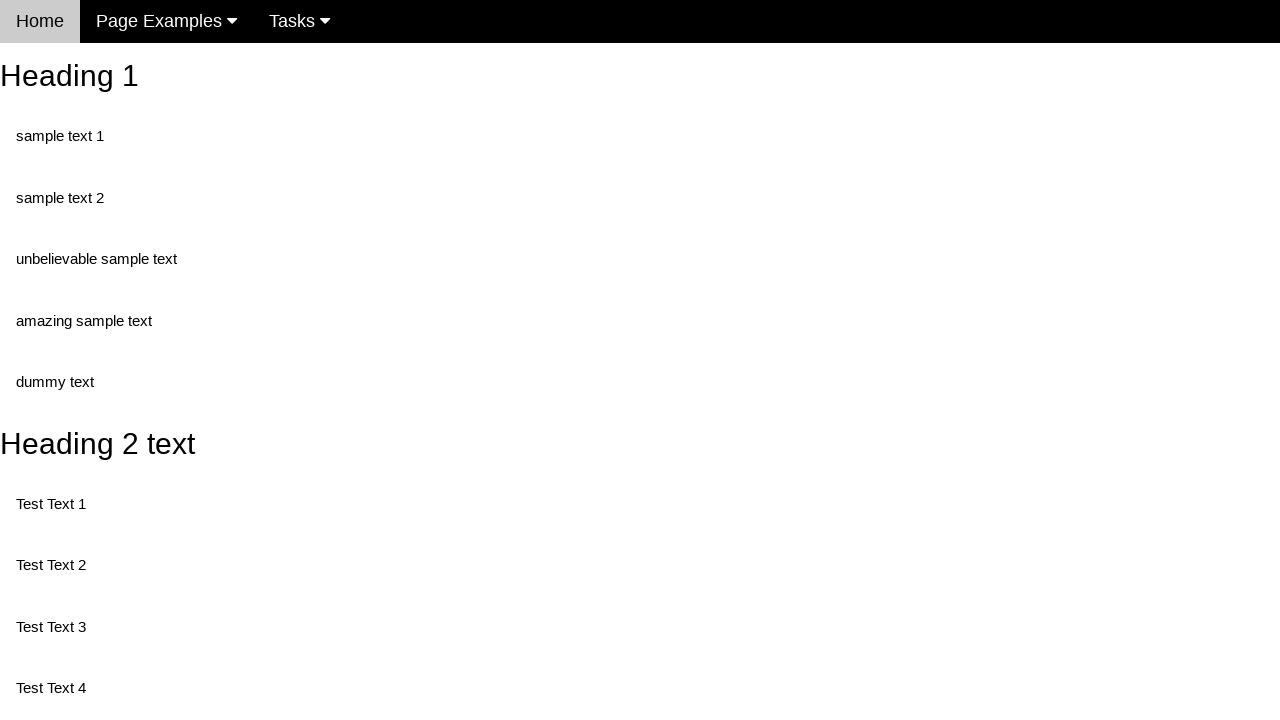